Tests right-click (context menu) functionality on a form field

Starting URL: http://play2.automationcamp.ir

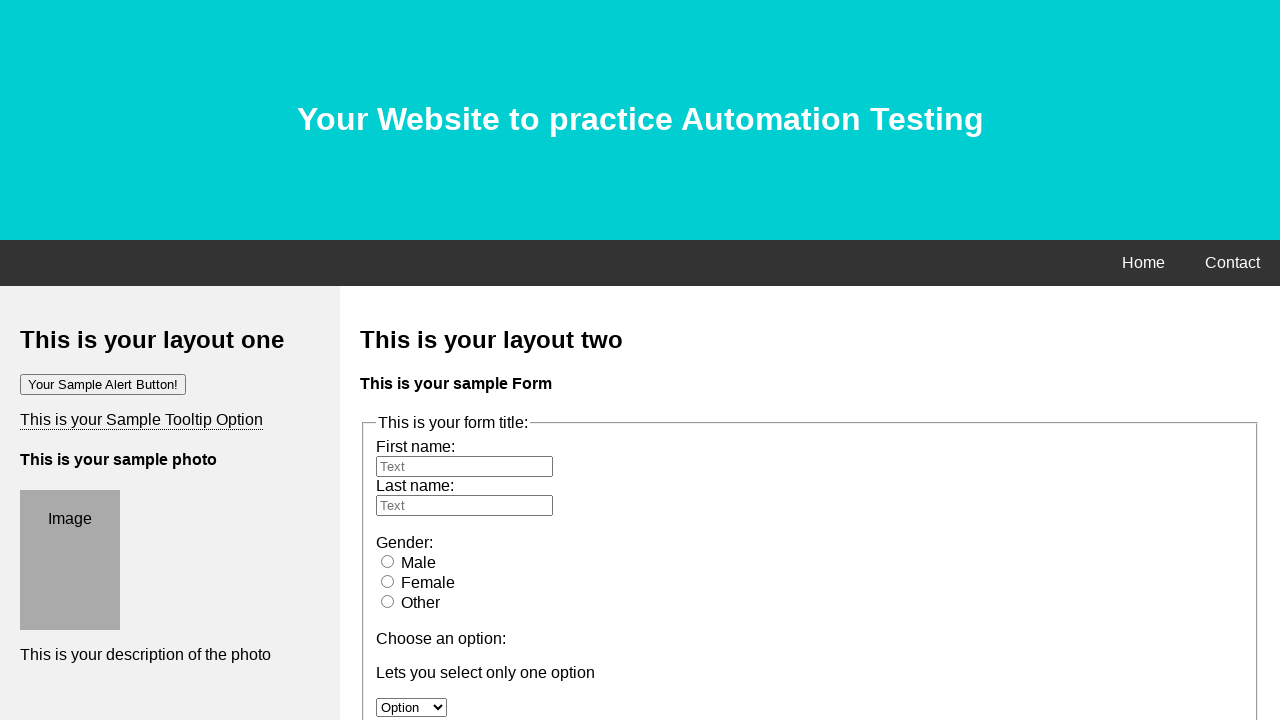

Navigated to http://play2.automationcamp.ir
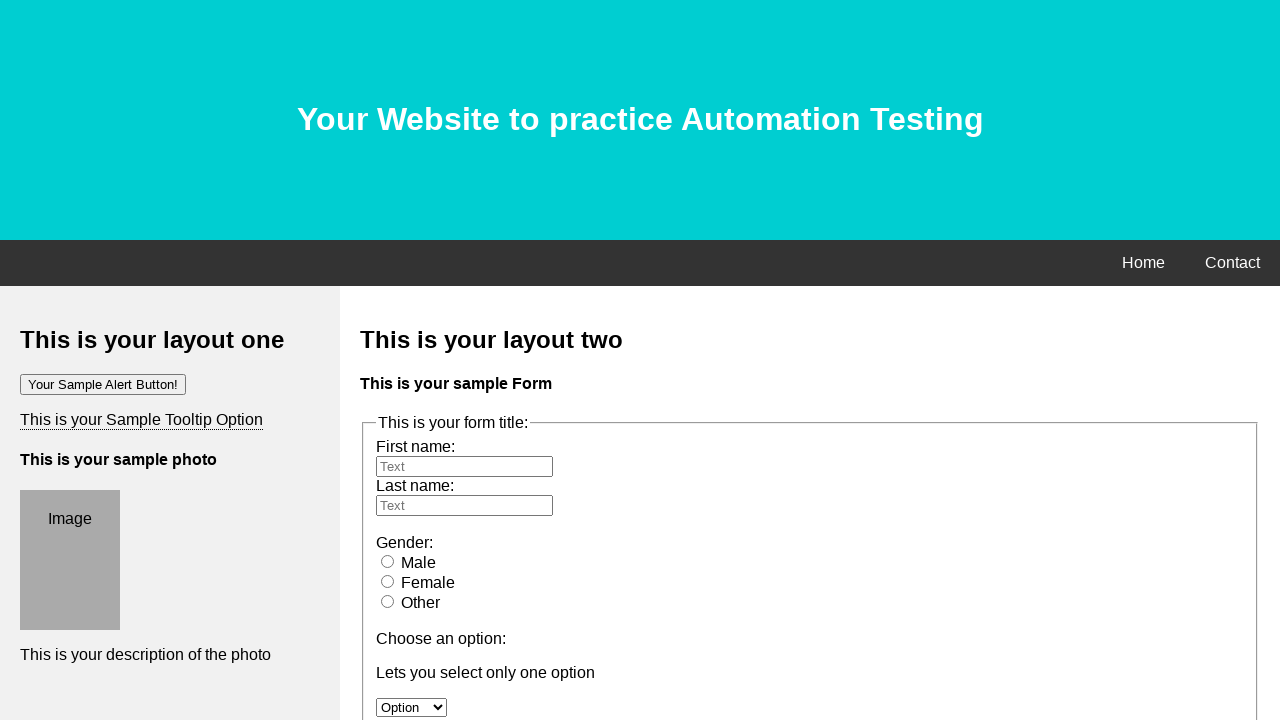

Right-clicked on first name field to open context menu at (464, 466) on #fname
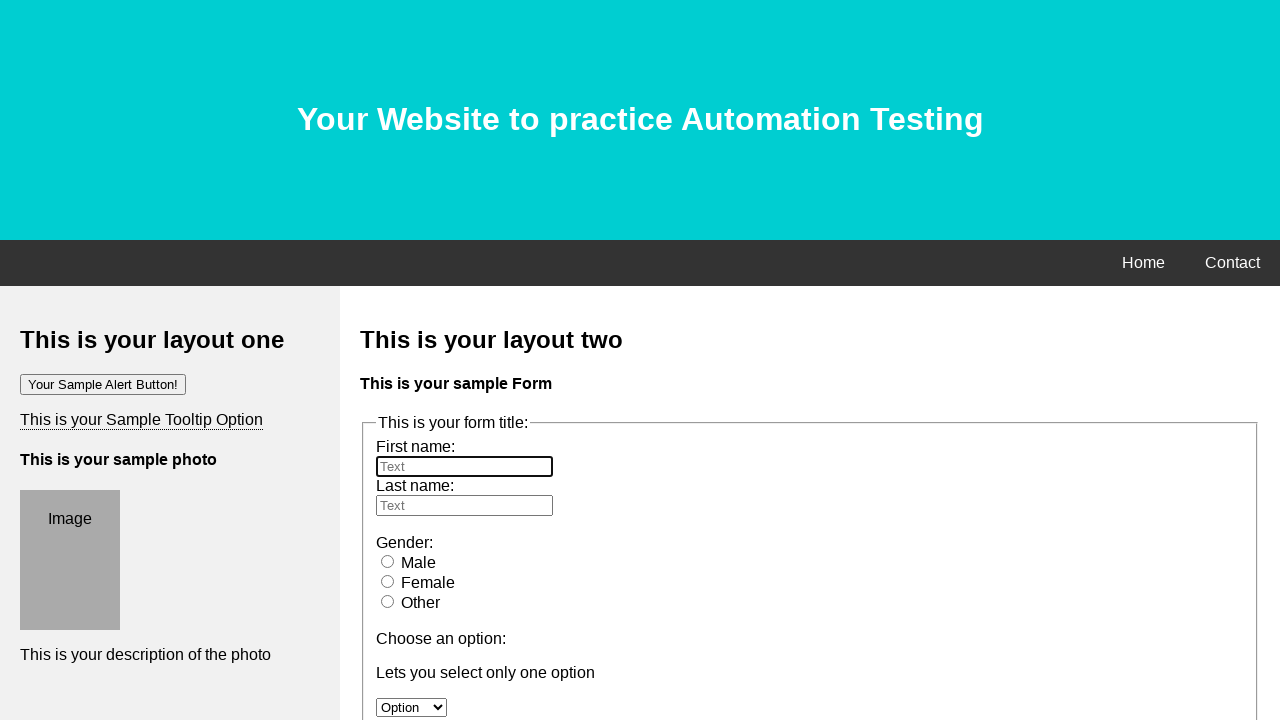

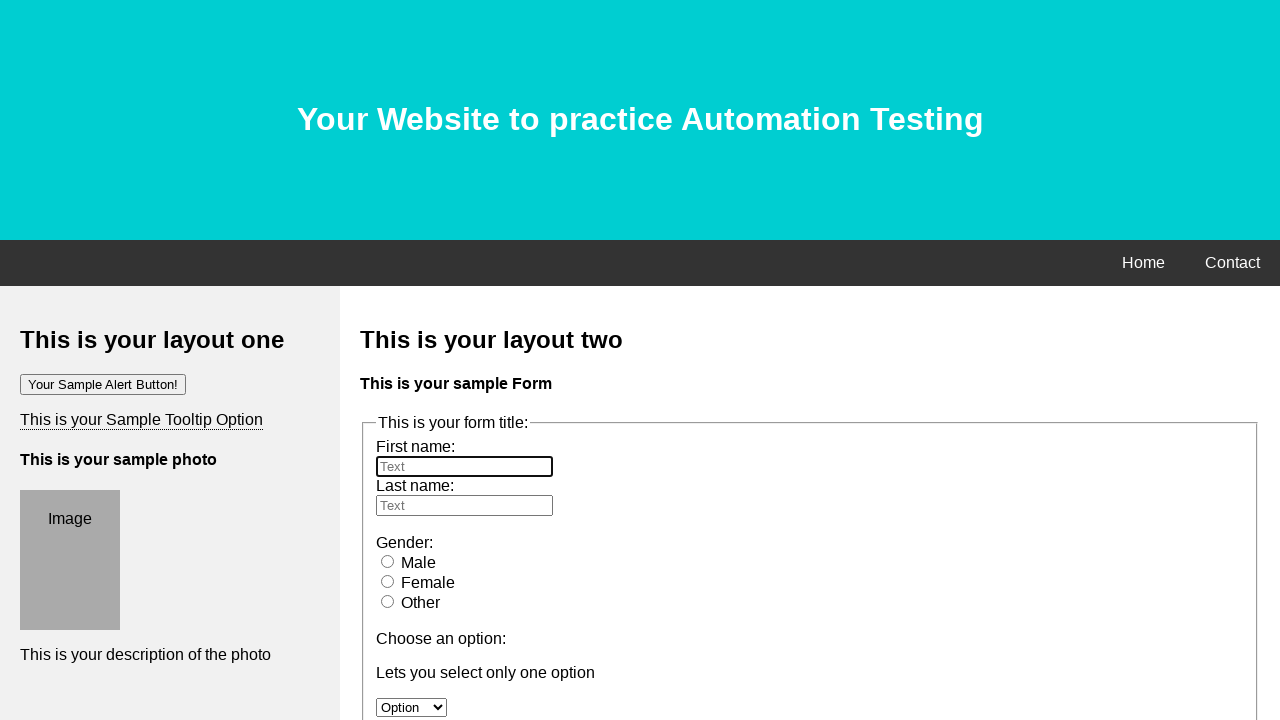